Tests hover functionality by hovering over each profile, verifying the name appears, clicking the profile link, and checking for no 404 error

Starting URL: http://the-internet.herokuapp.com/hovers

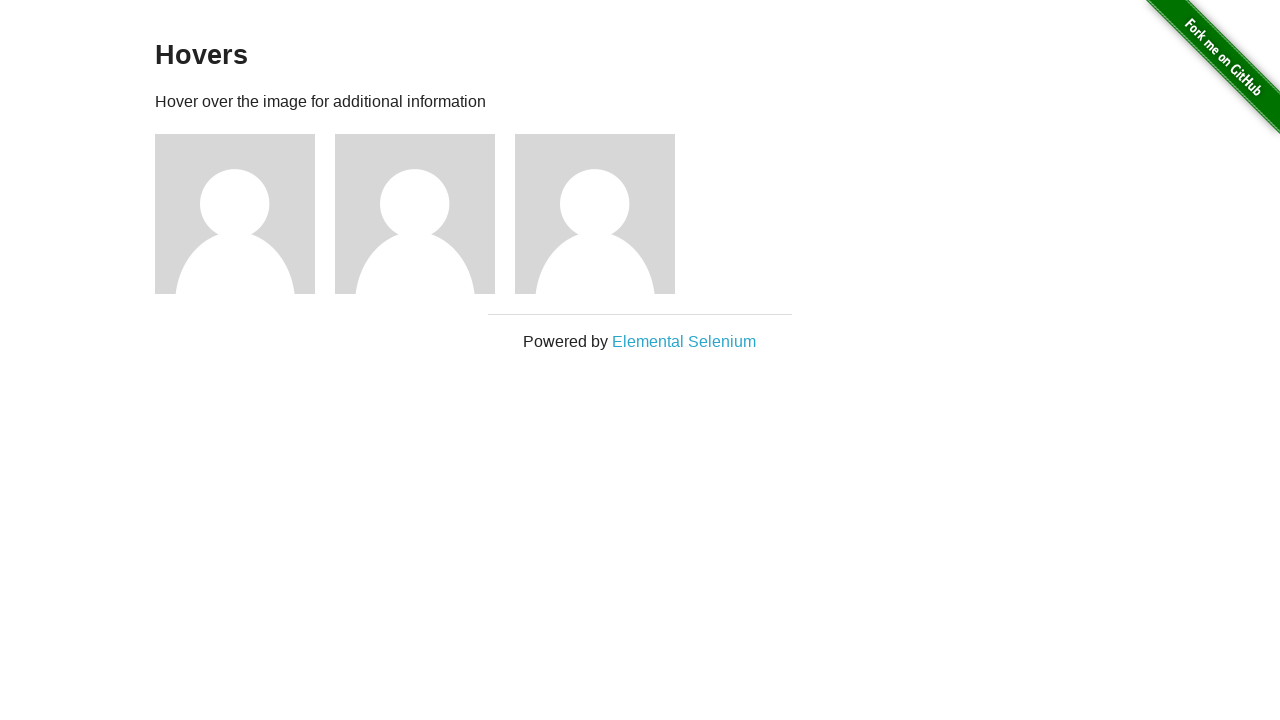

Waited for profile figures to load
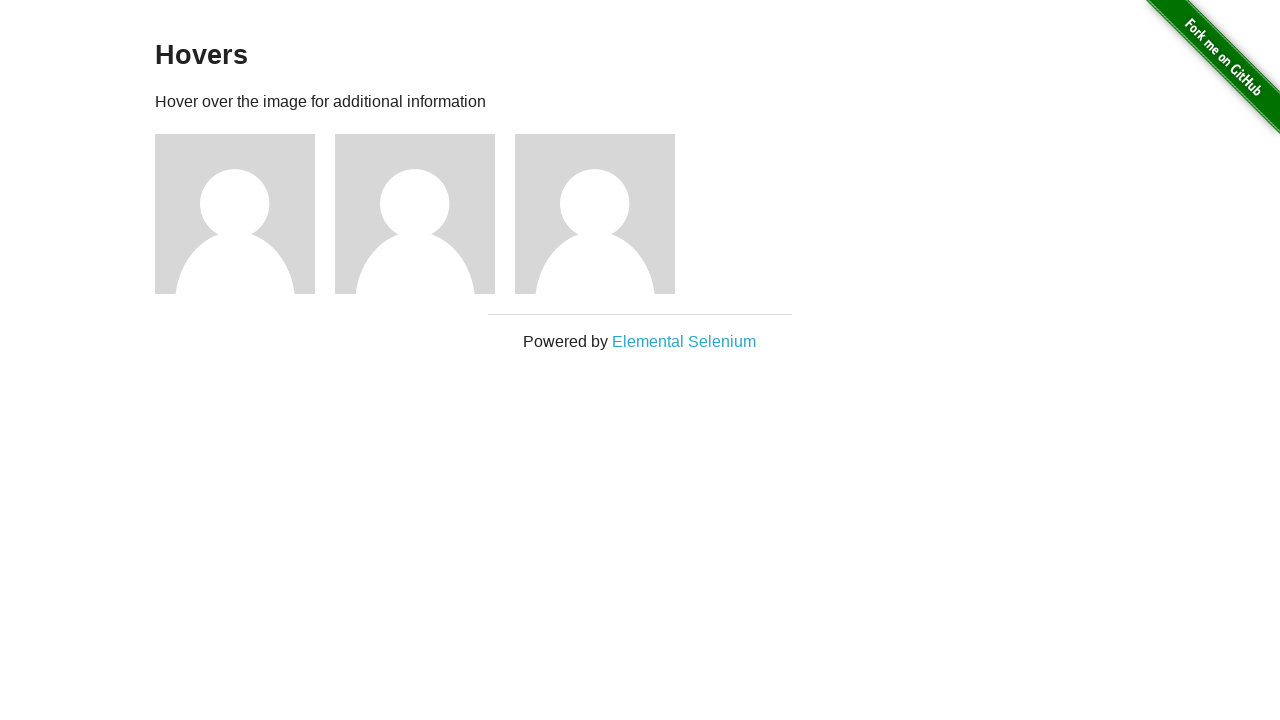

Located all profile figure elements
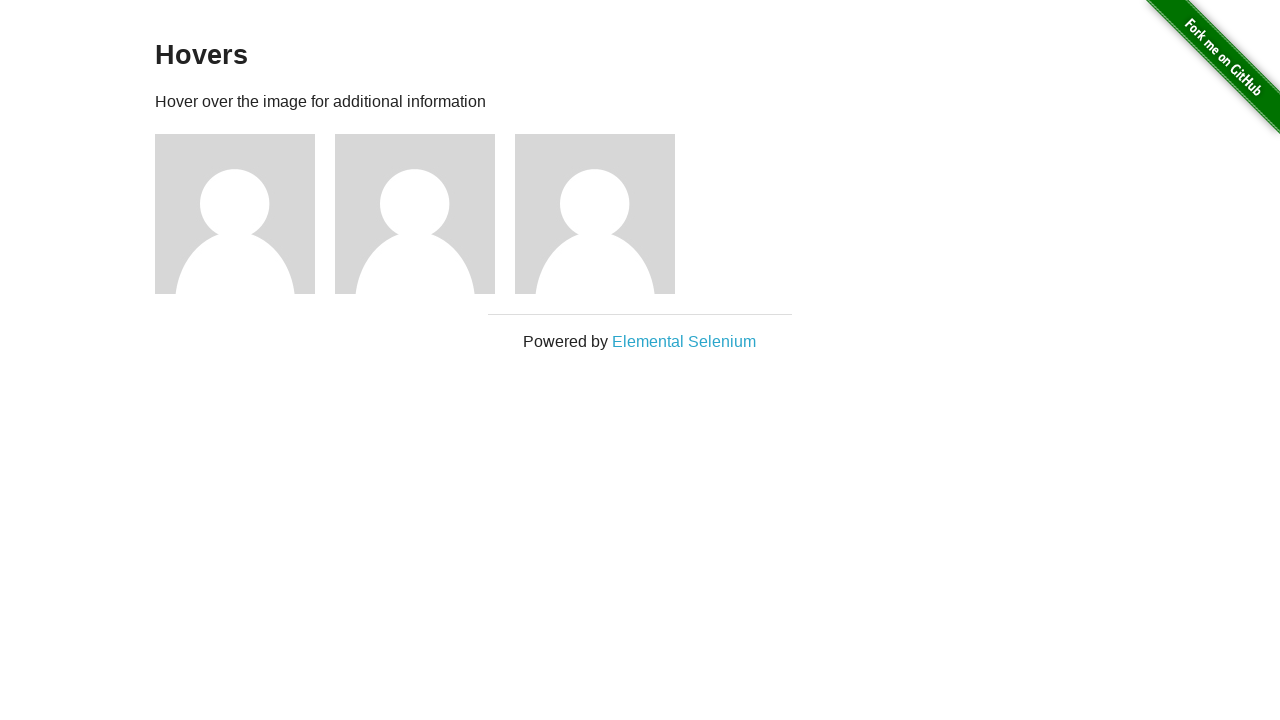

Hovered over first profile at (245, 214) on .figure >> nth=0
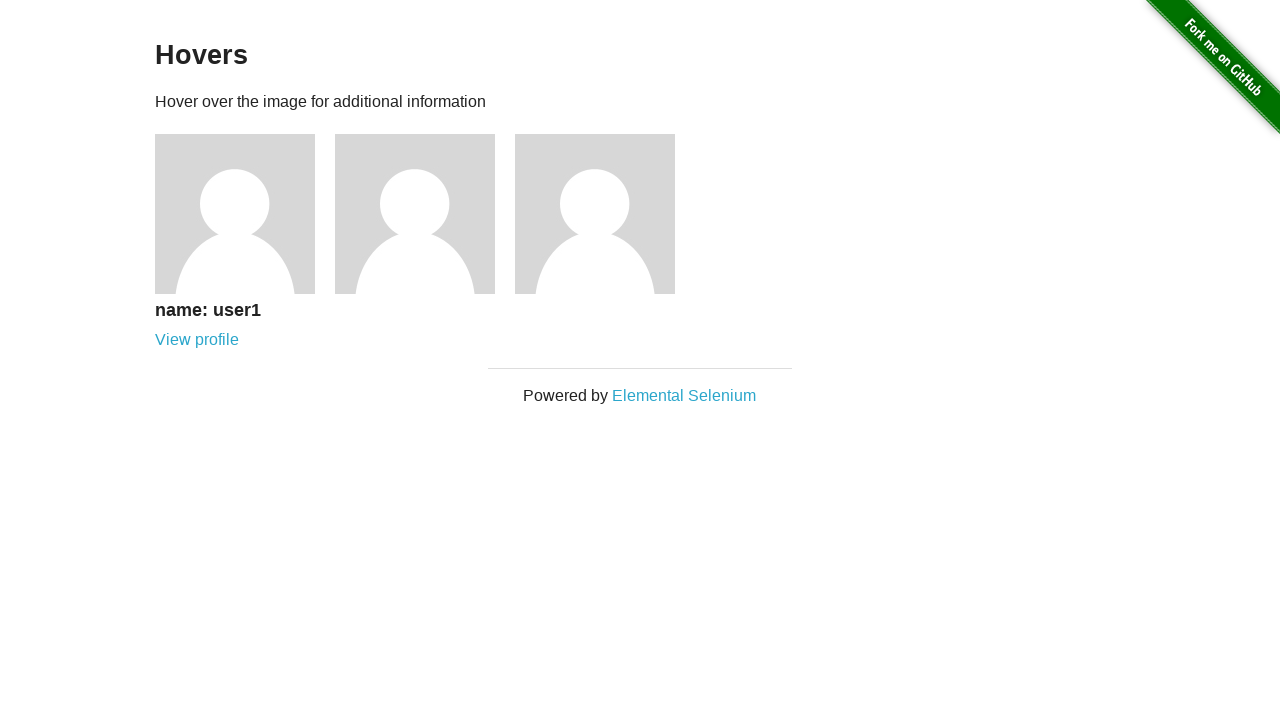

Waited for profile caption to become visible
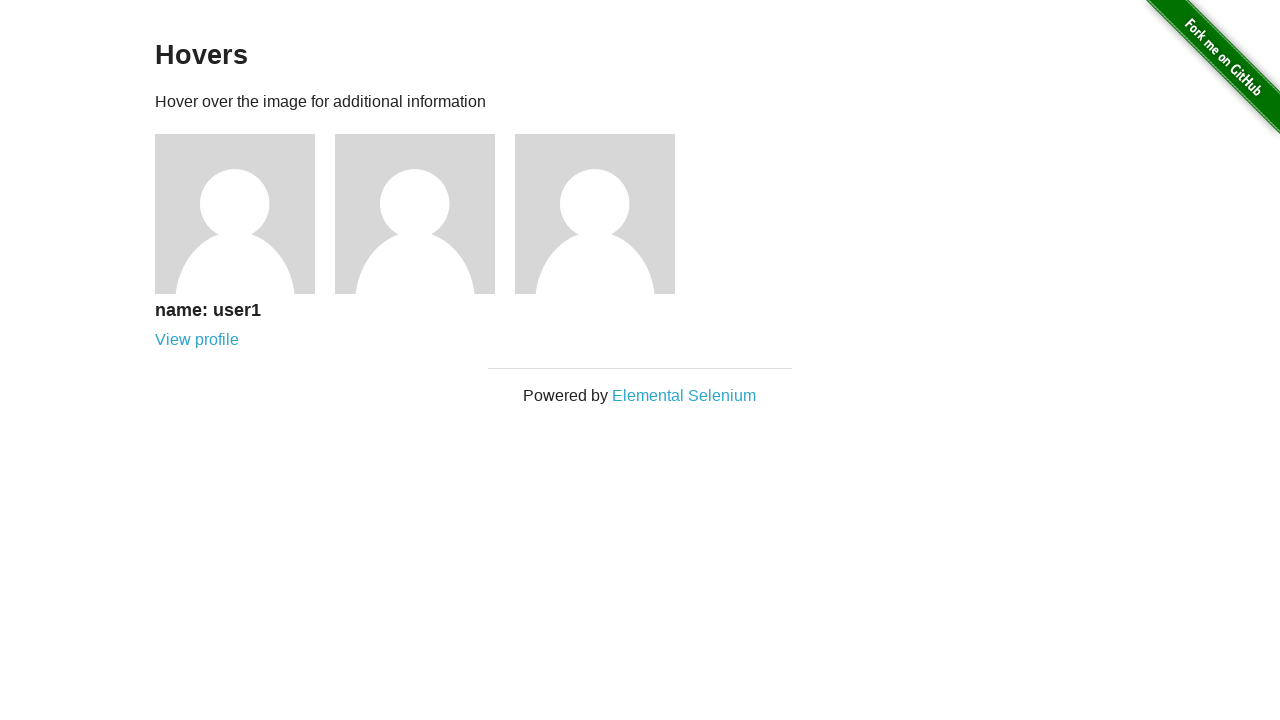

Verified first profile name is 'user1'
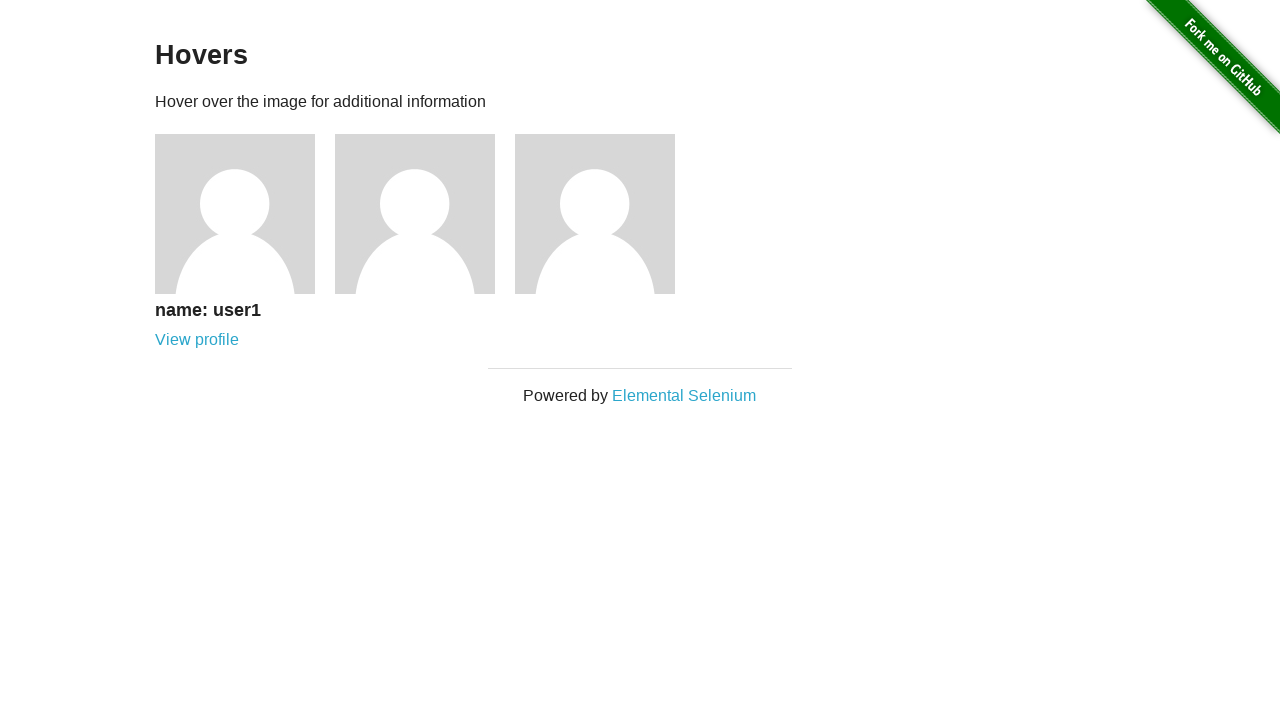

Clicked first profile link at (197, 340) on .figure:nth-child(3) .figcaption a
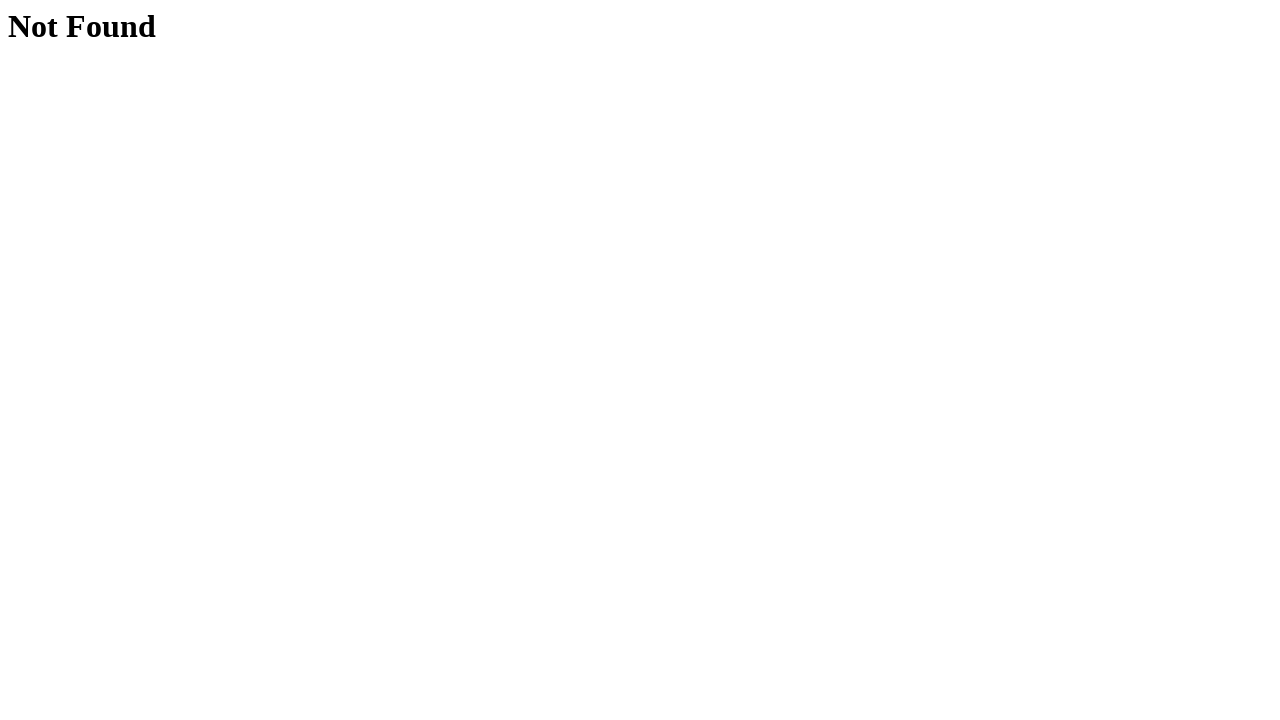

Verified first profile page loaded without 404 error
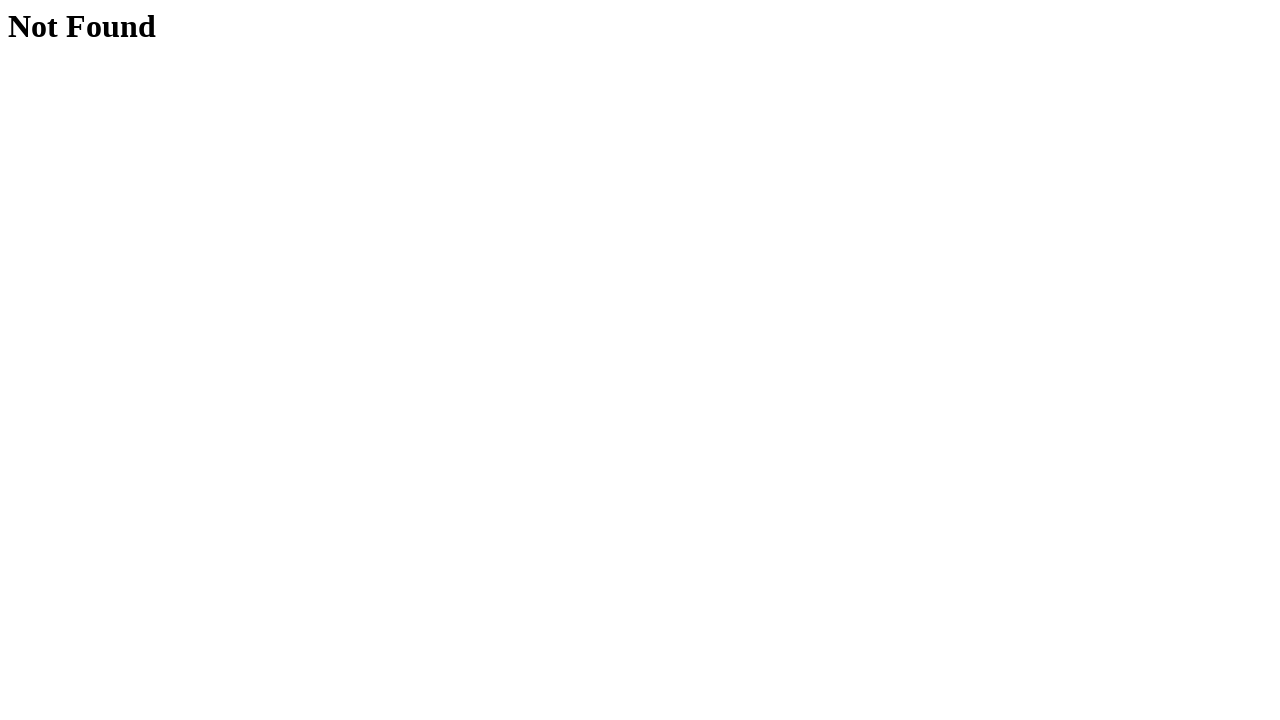

Navigated back to hovers page
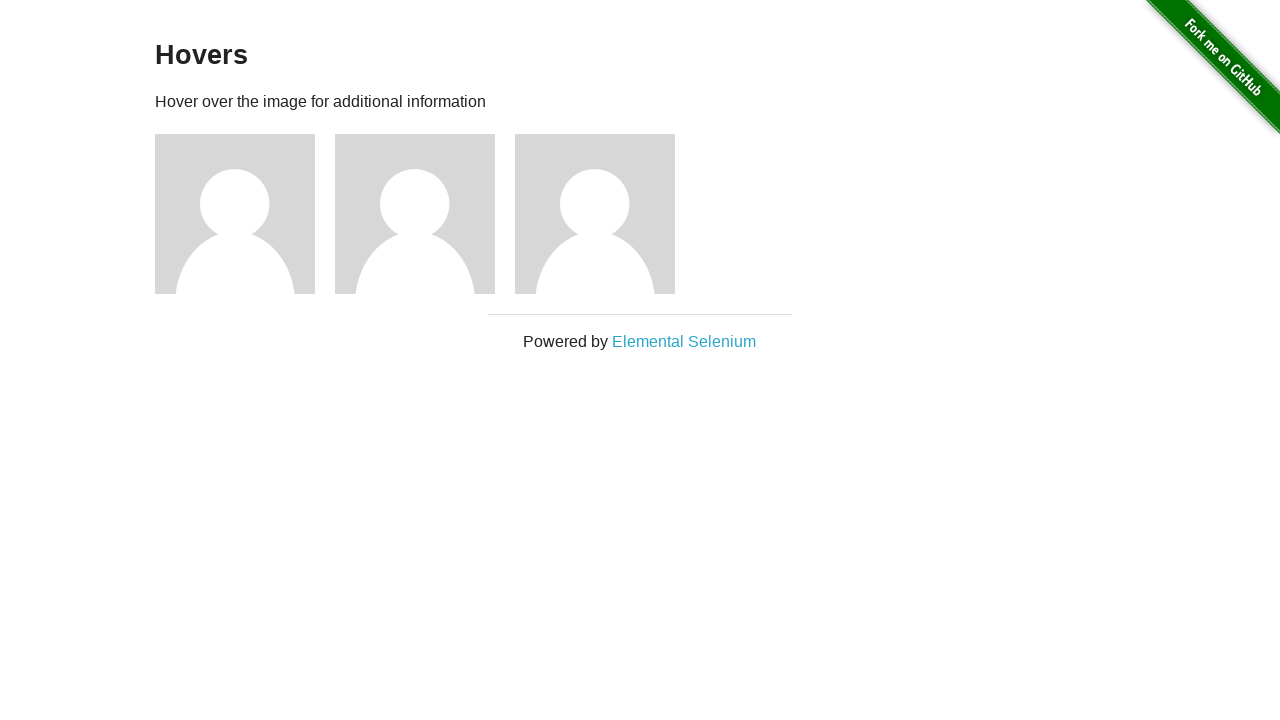

Hovered over second profile at (425, 214) on .figure >> nth=1
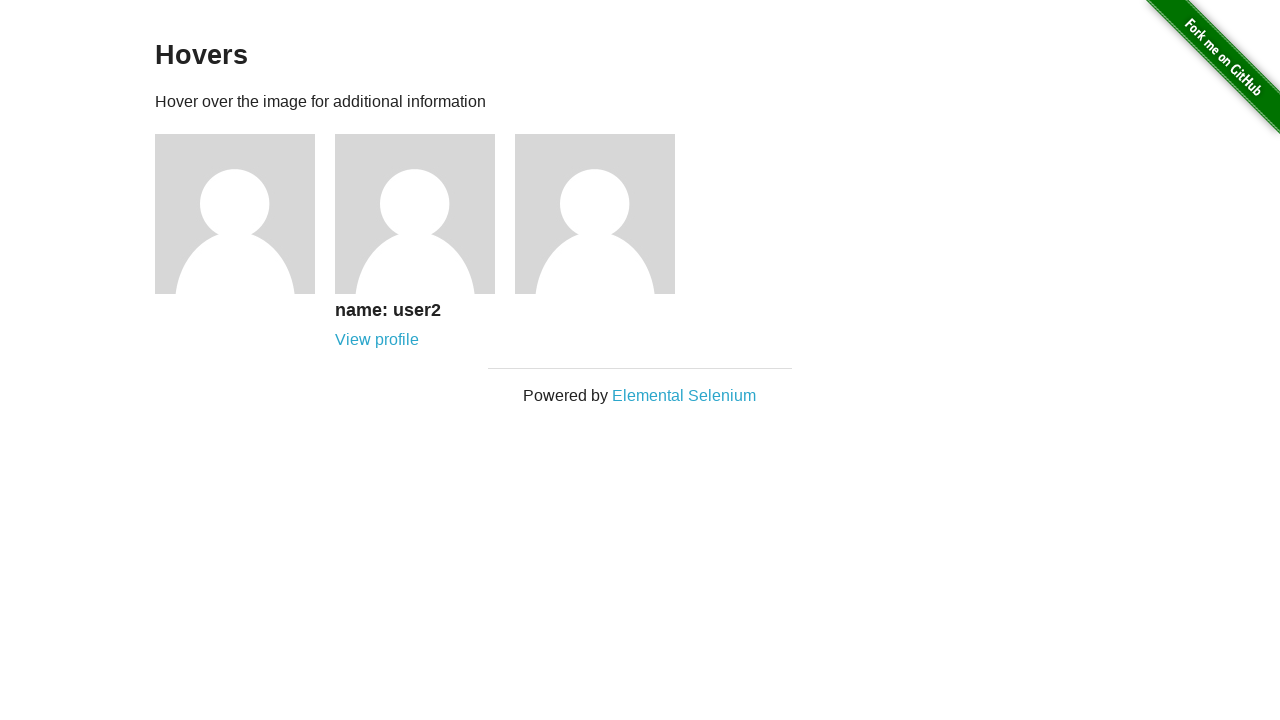

Waited for second profile caption to become visible
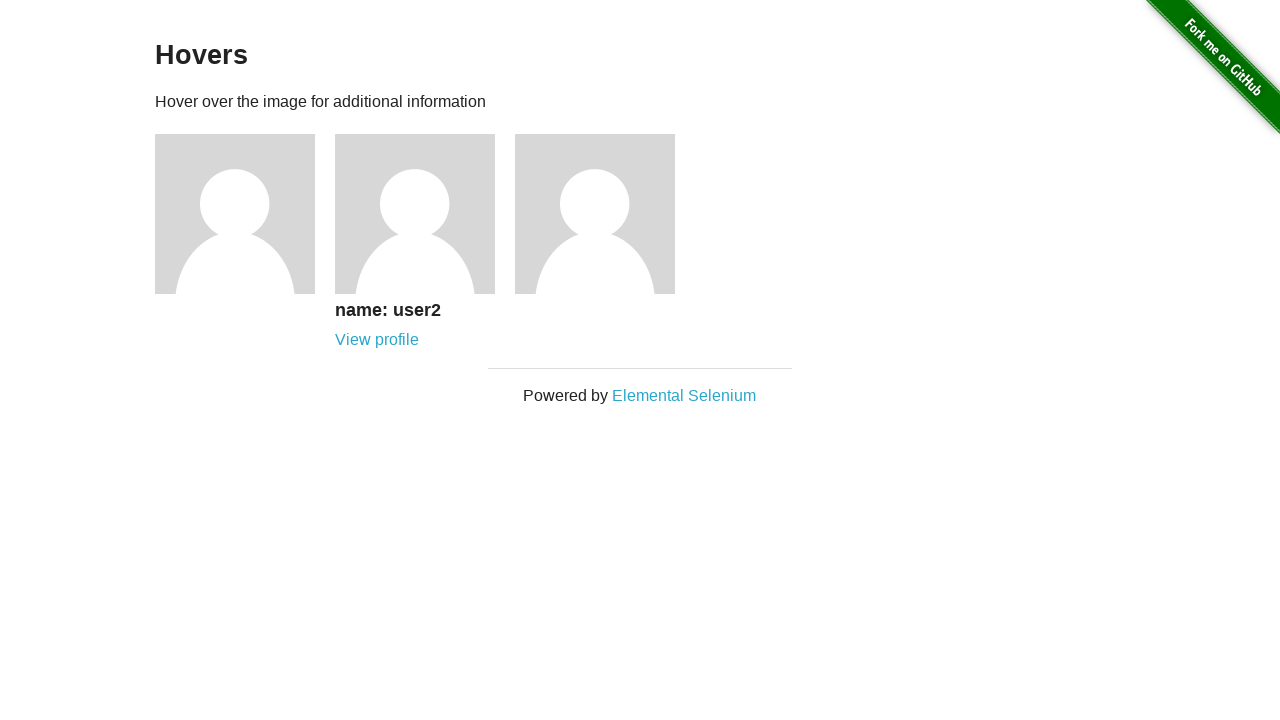

Clicked second profile link at (377, 340) on .figure:nth-child(4) .figcaption a
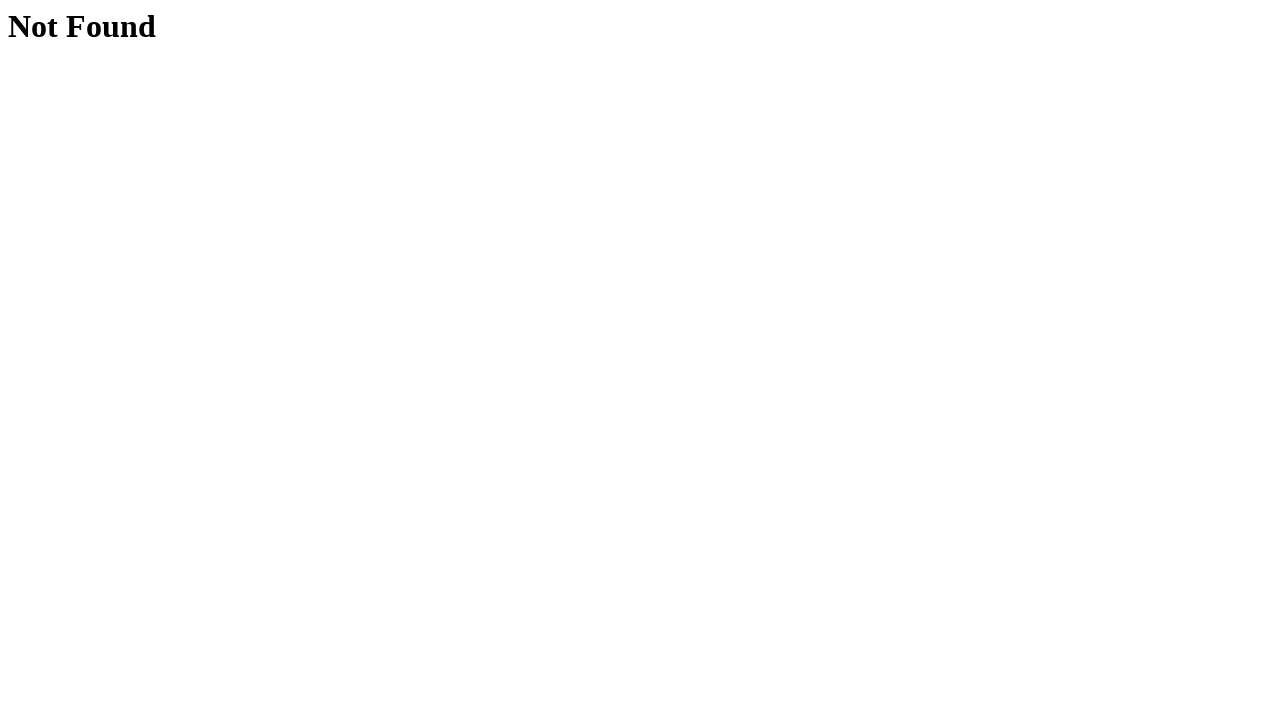

Verified second profile page loaded without 404 error
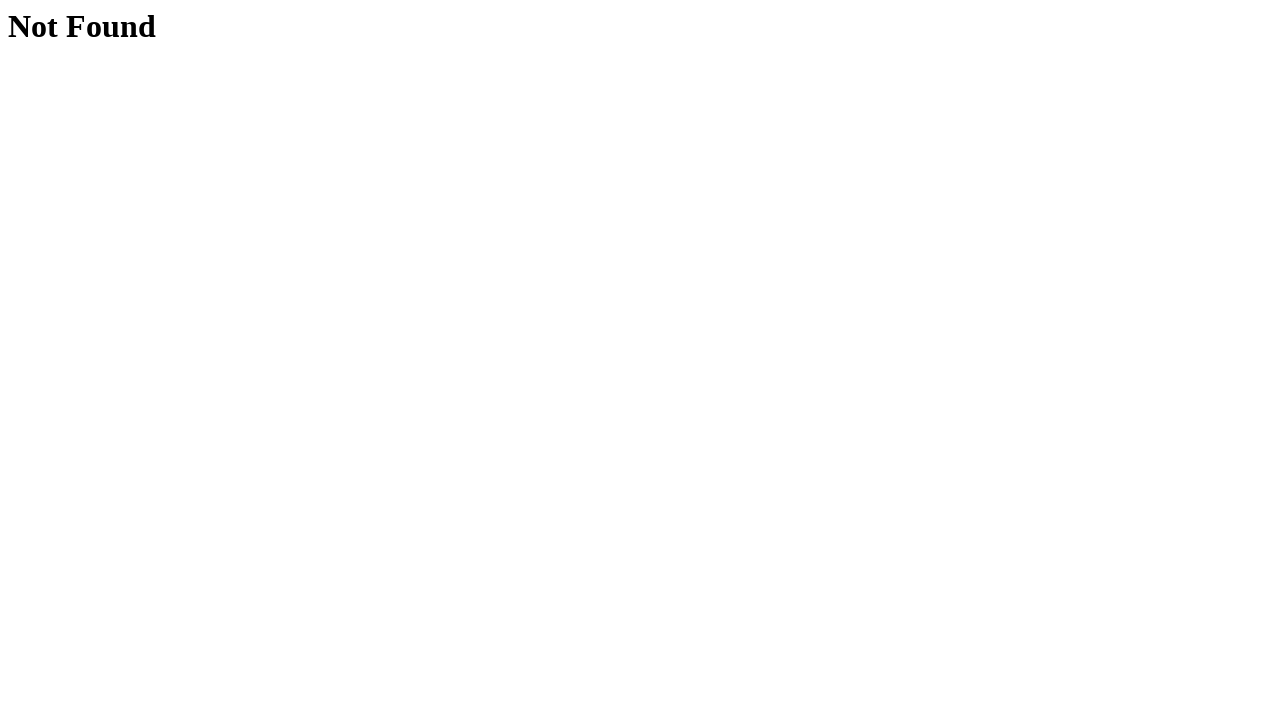

Navigated back to hovers page
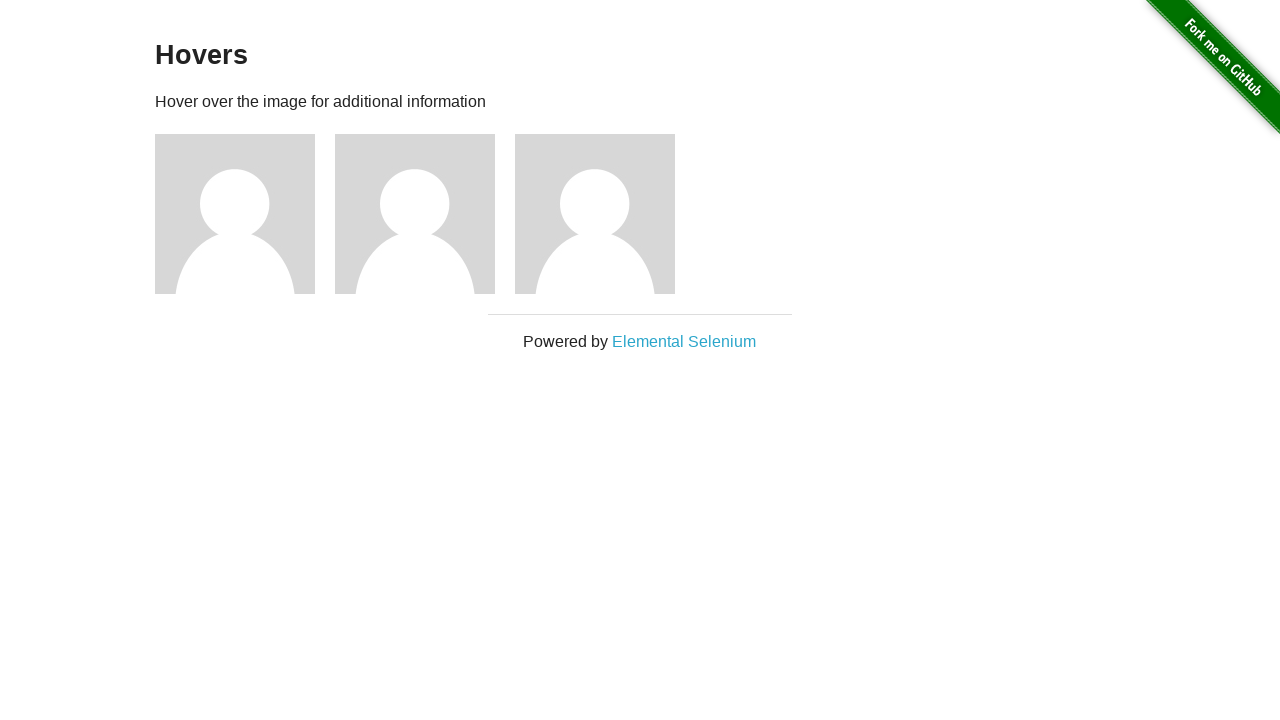

Hovered over third profile at (605, 214) on .figure >> nth=2
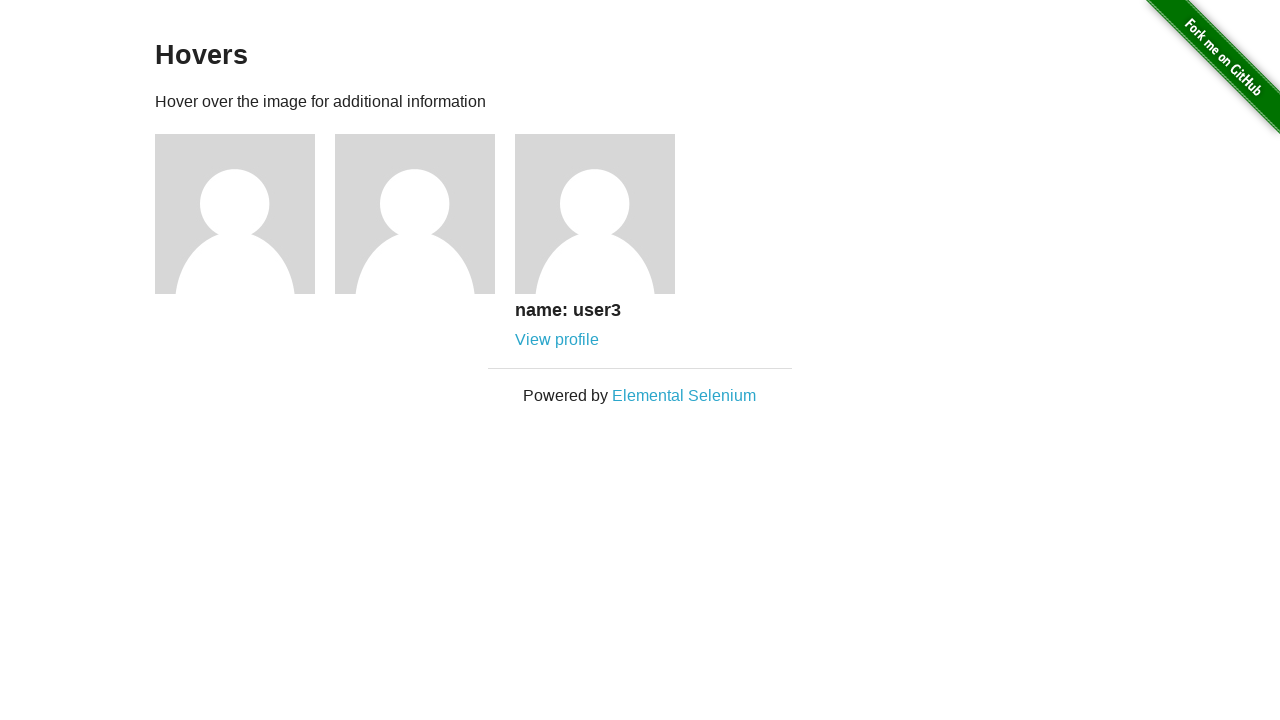

Waited for third profile caption to become visible
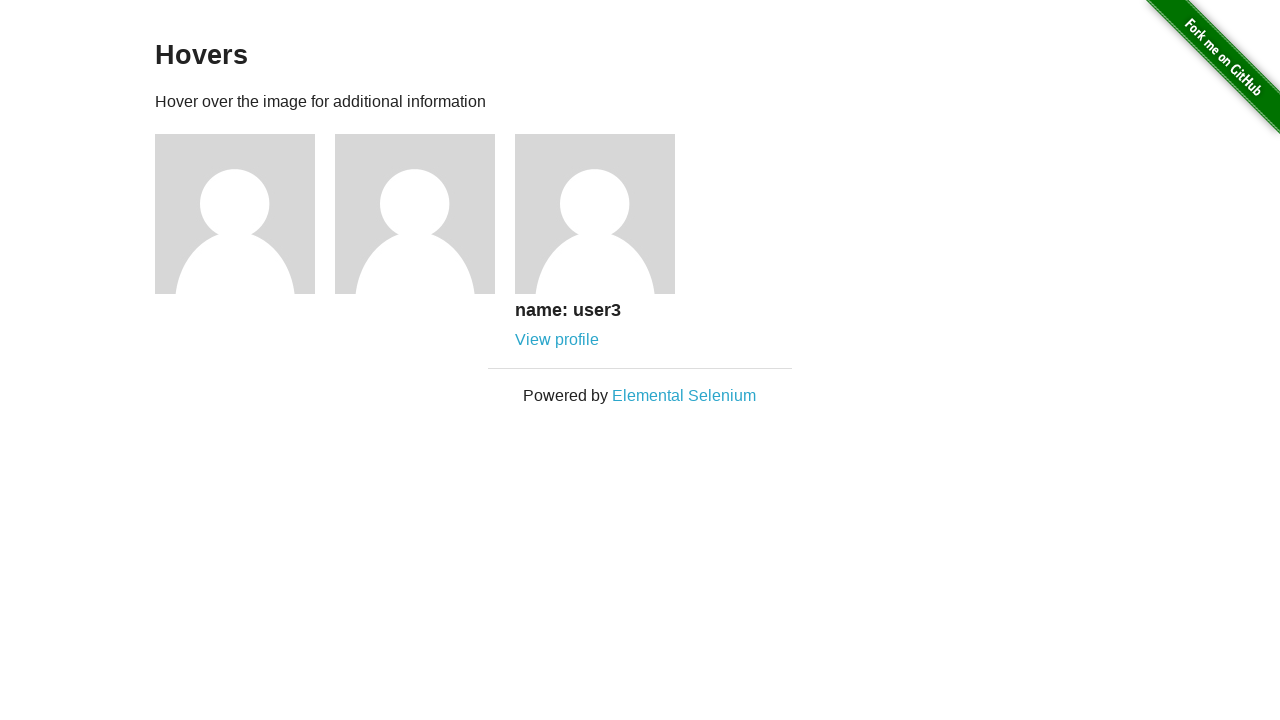

Clicked third profile link at (557, 340) on .figure:nth-child(5) .figcaption a
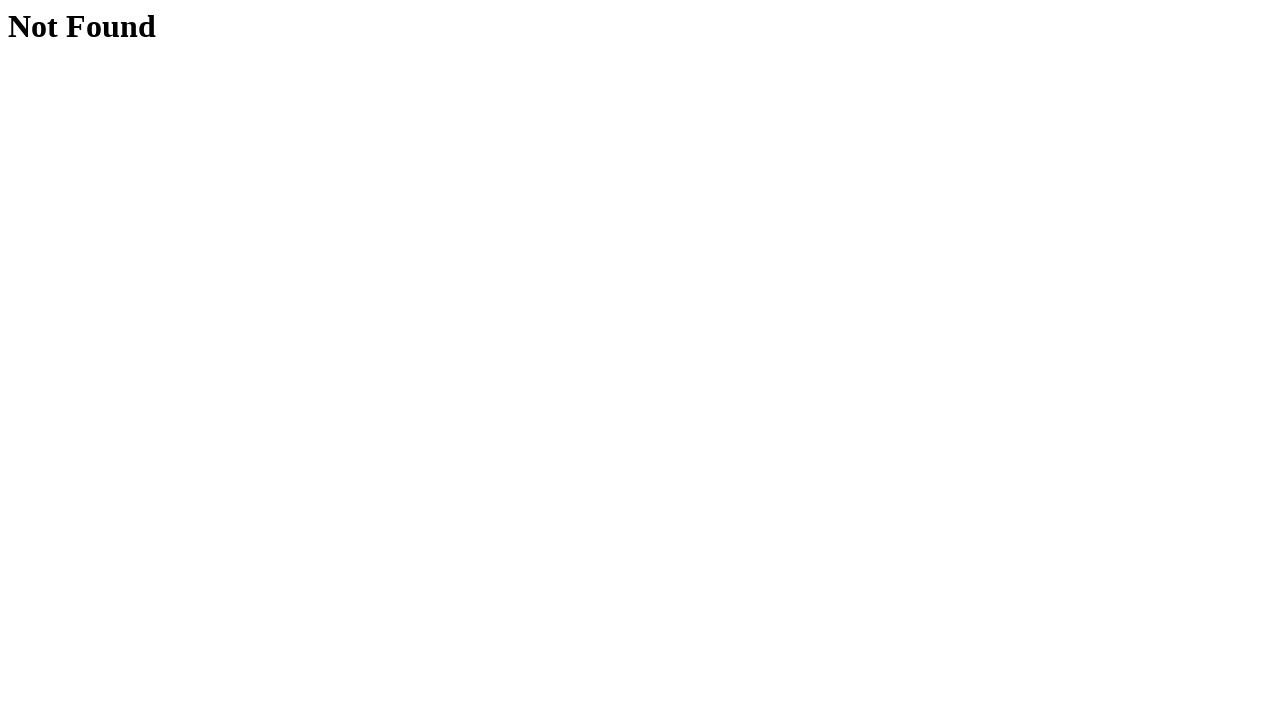

Verified third profile page loaded without 404 error
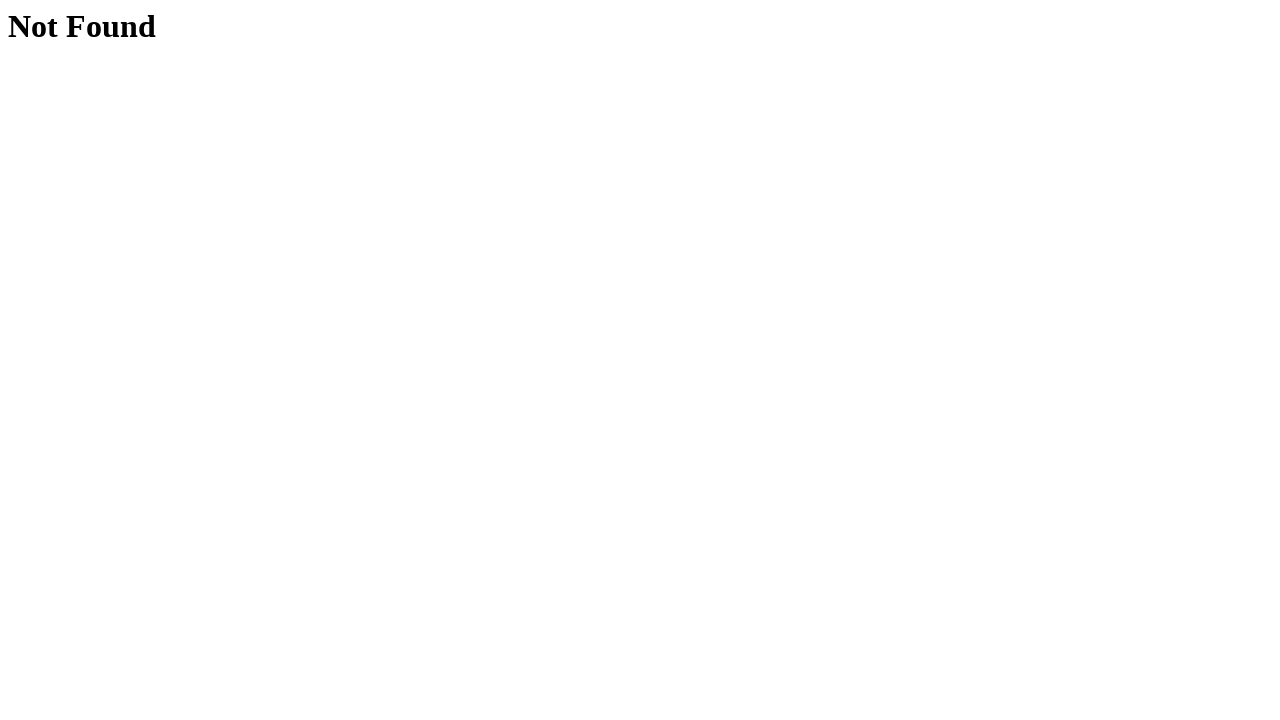

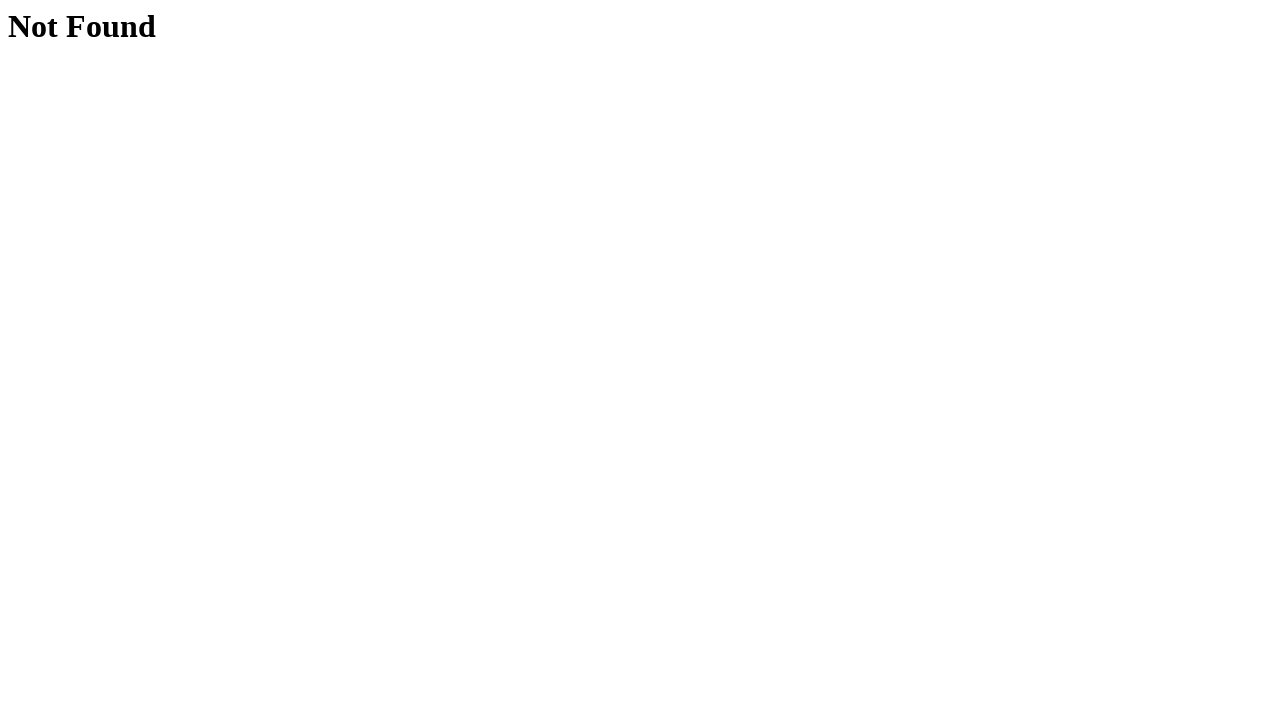